Tests the Remove button functionality on the dynamic controls page by clicking Remove, waiting for the loading bar to disappear, and verifying the checkbox is gone and the "It's gone!" message is displayed.

Starting URL: https://practice.cydeo.com/dynamic_controls

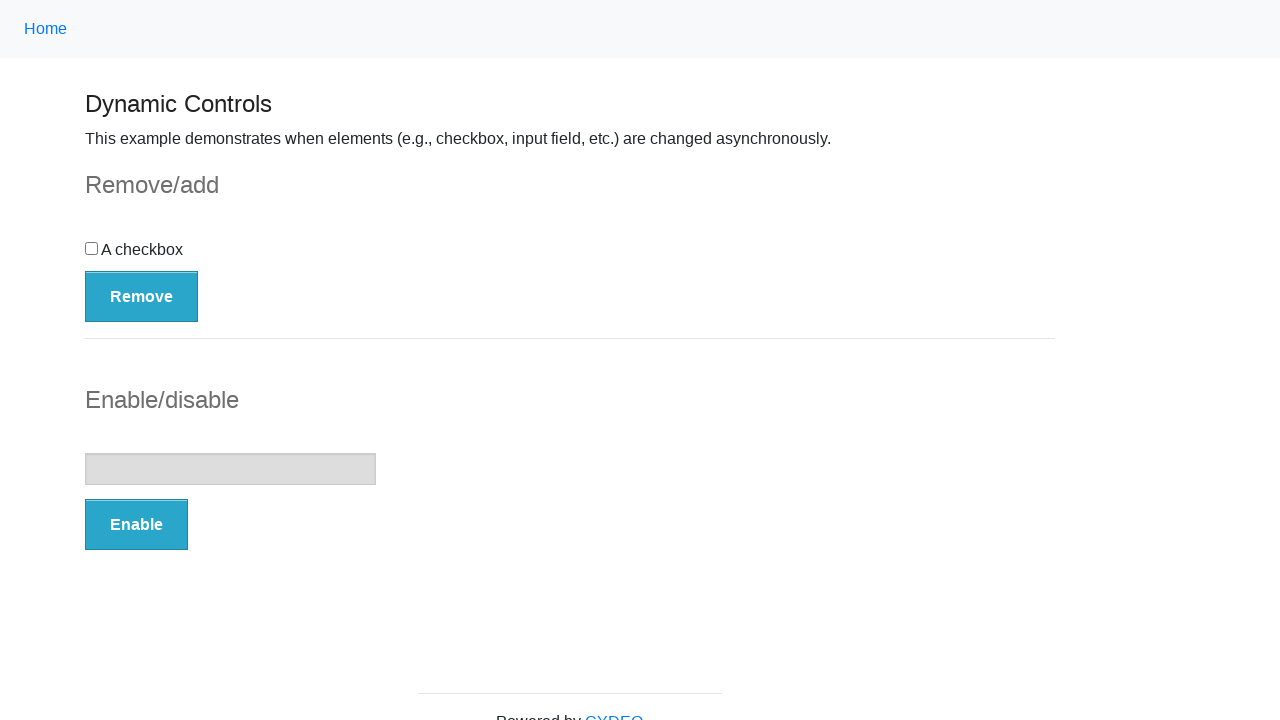

Clicked the Remove button at (142, 296) on button:has-text('Remove')
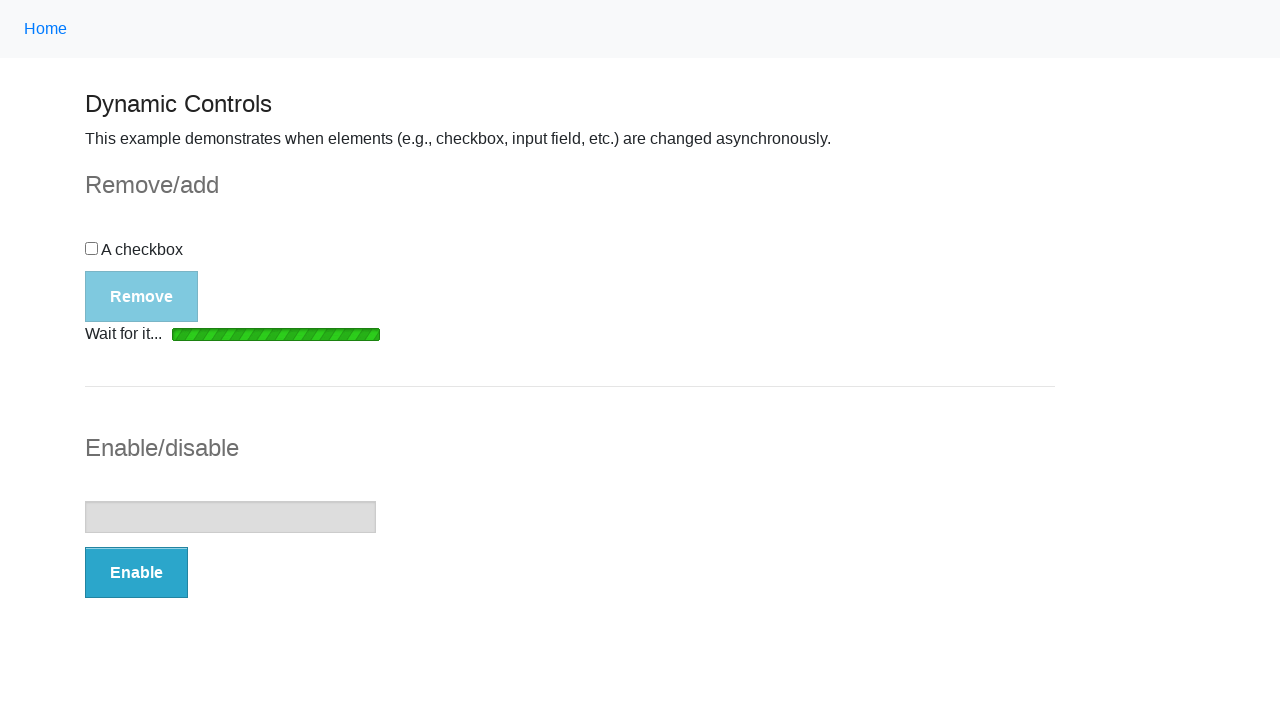

Loading bar disappeared
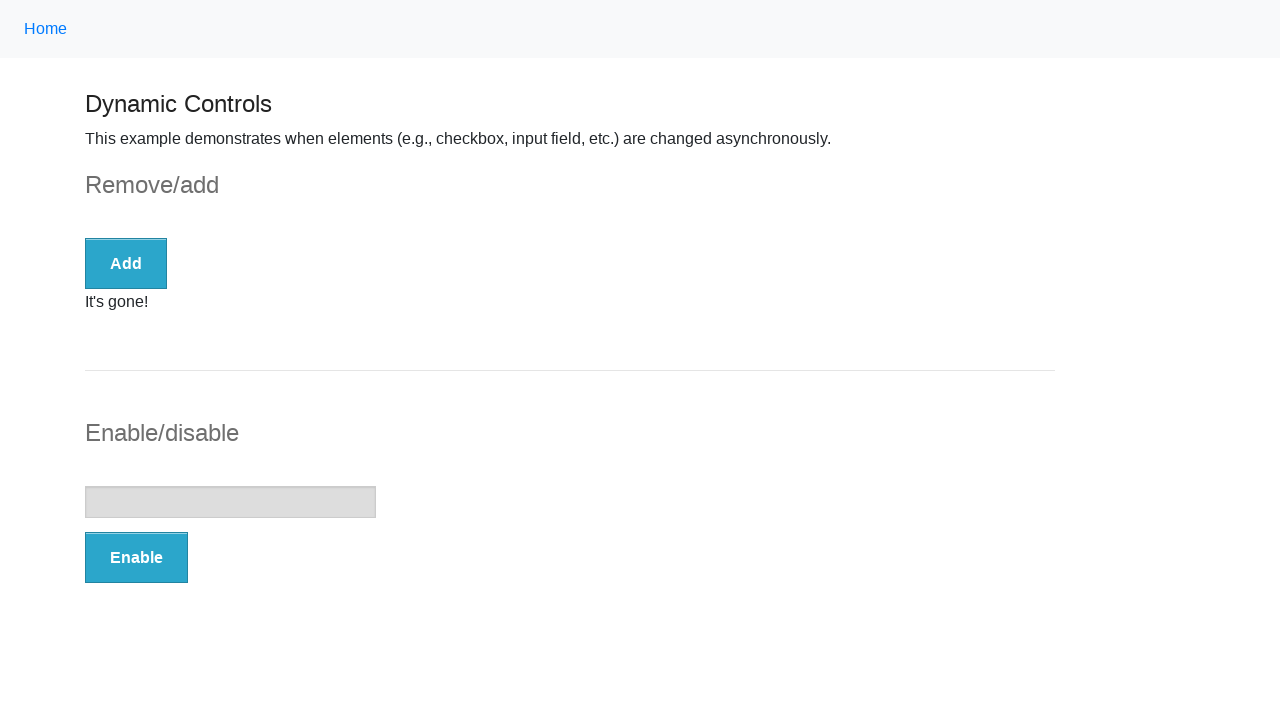

Verified checkbox is no longer displayed
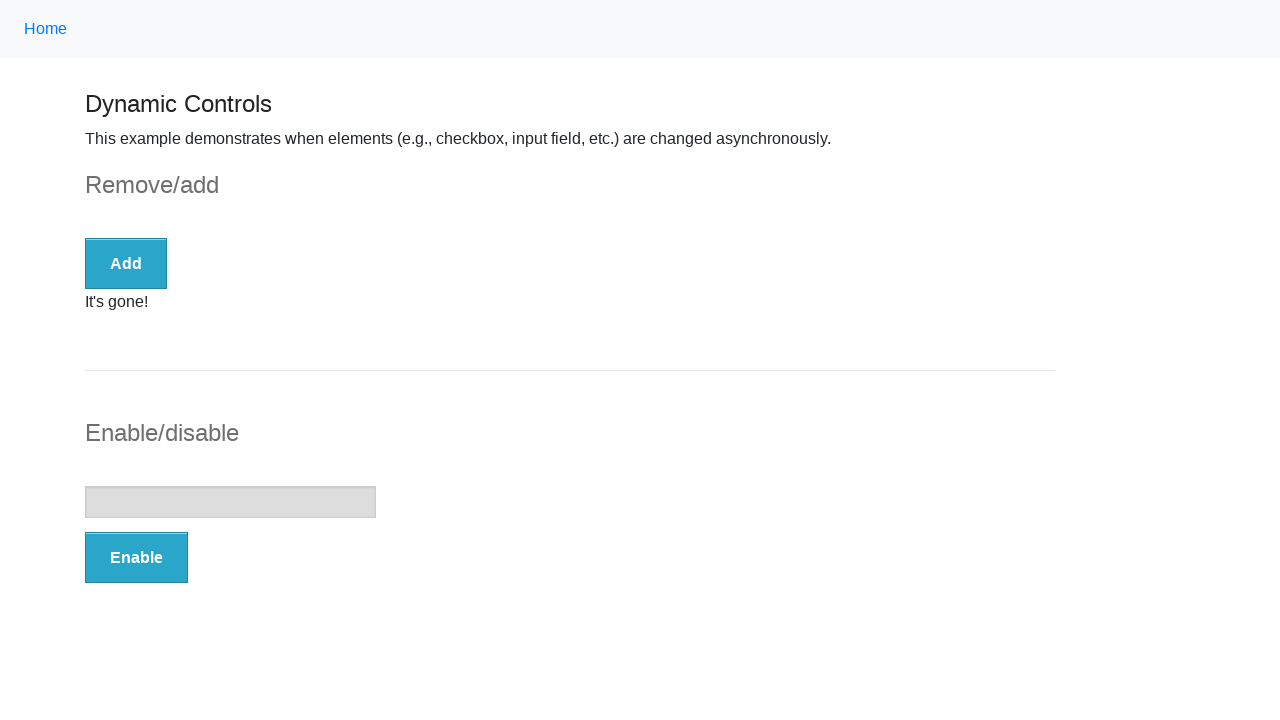

It's gone! message became visible
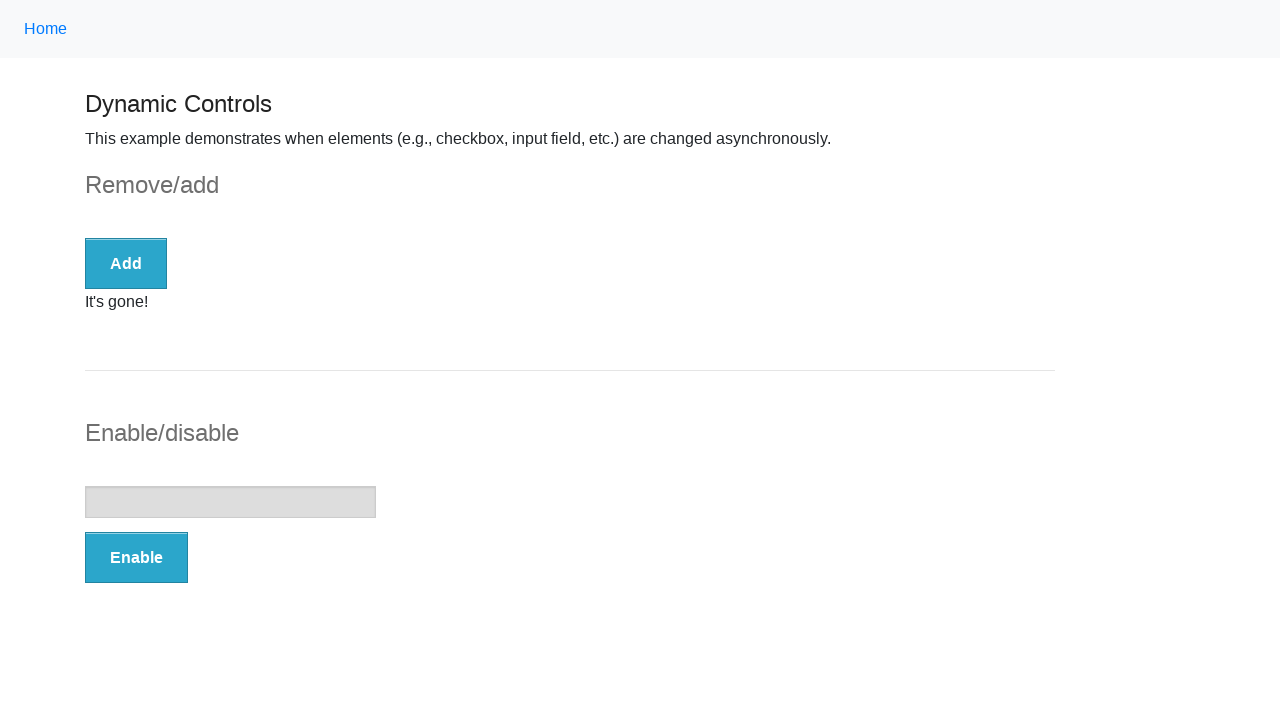

Verified message text is 'It's gone!'
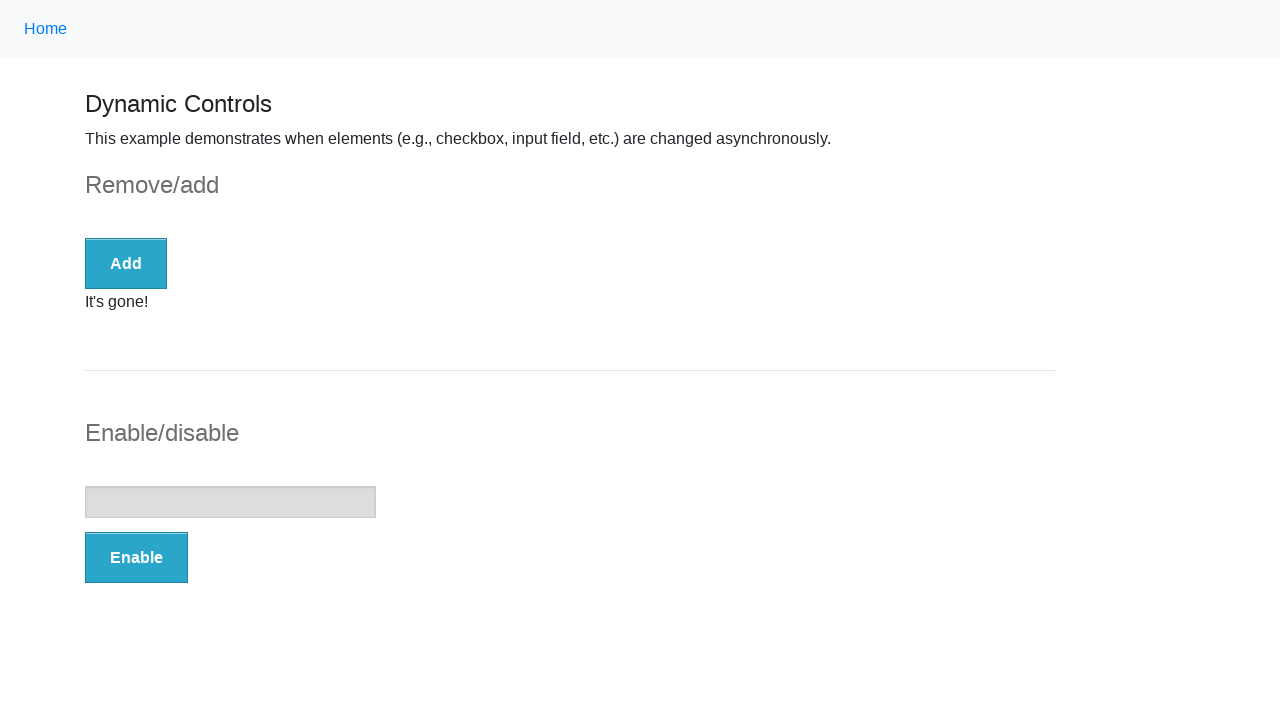

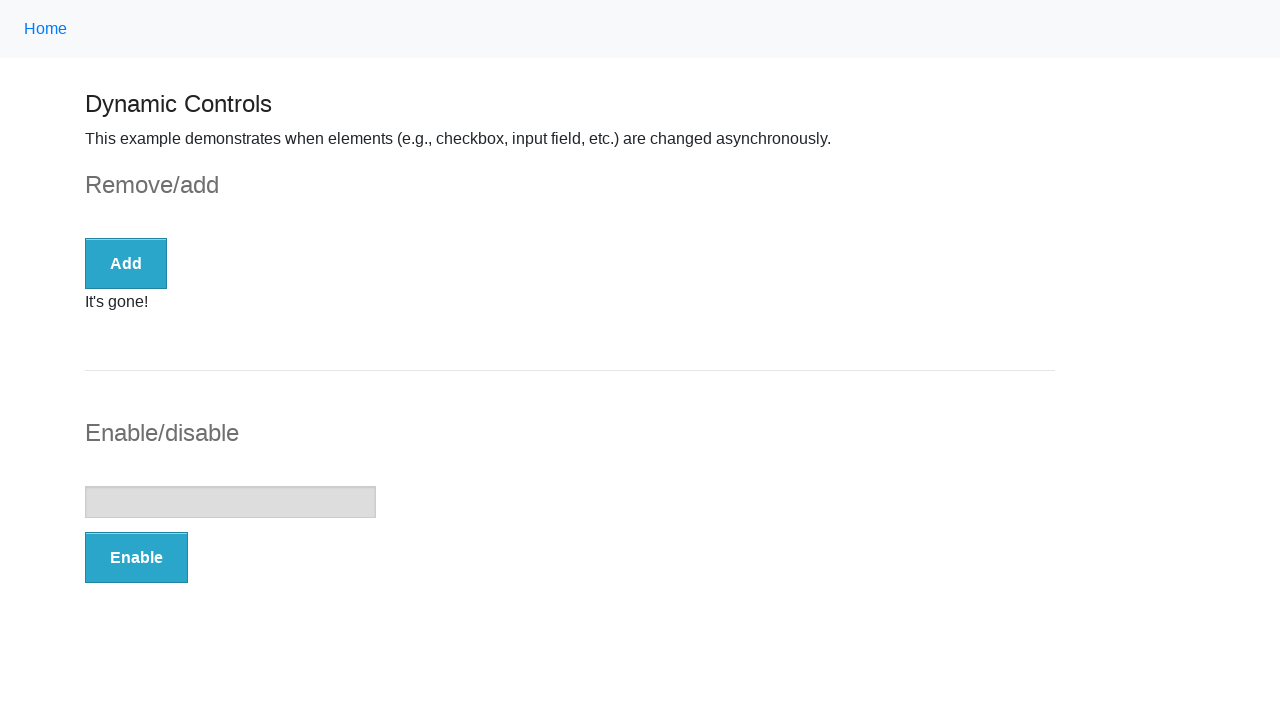